Tests clicking the "Selenide examples" link navigates to the GitHub organization page for Selenide examples.

Starting URL: https://selenide.org/quick-start.html

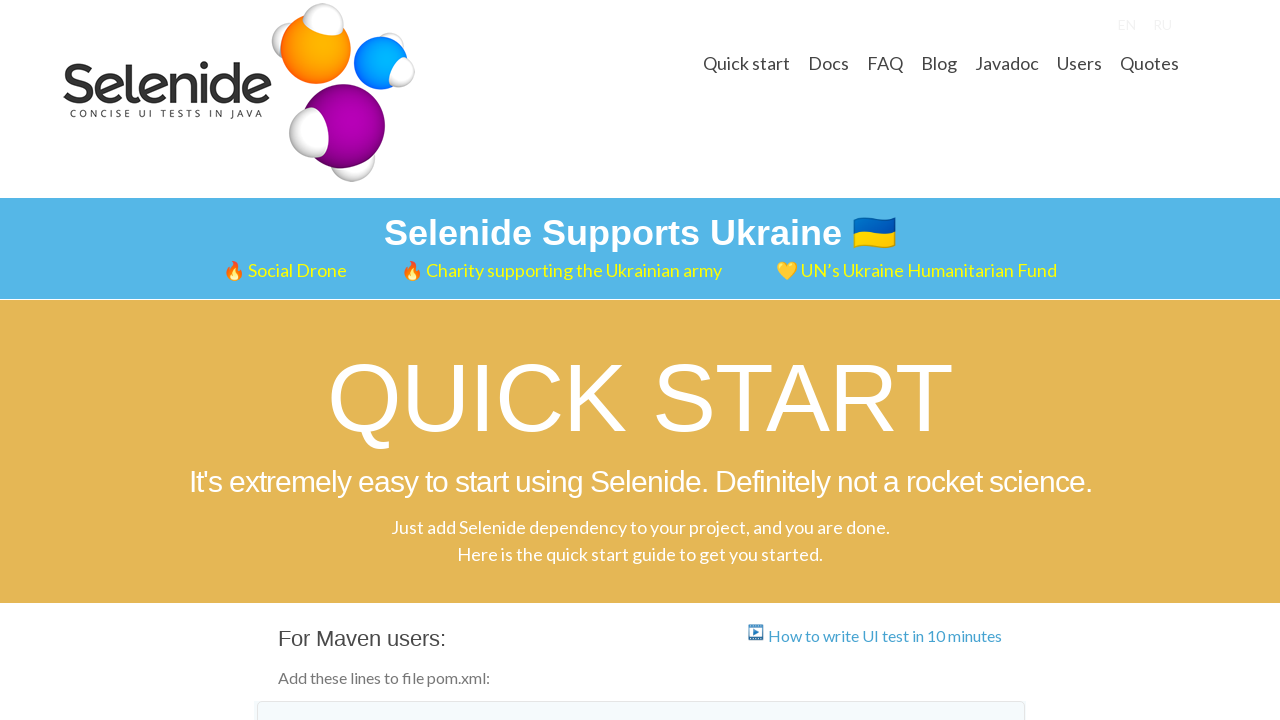

Located 'Selenide examples' link element
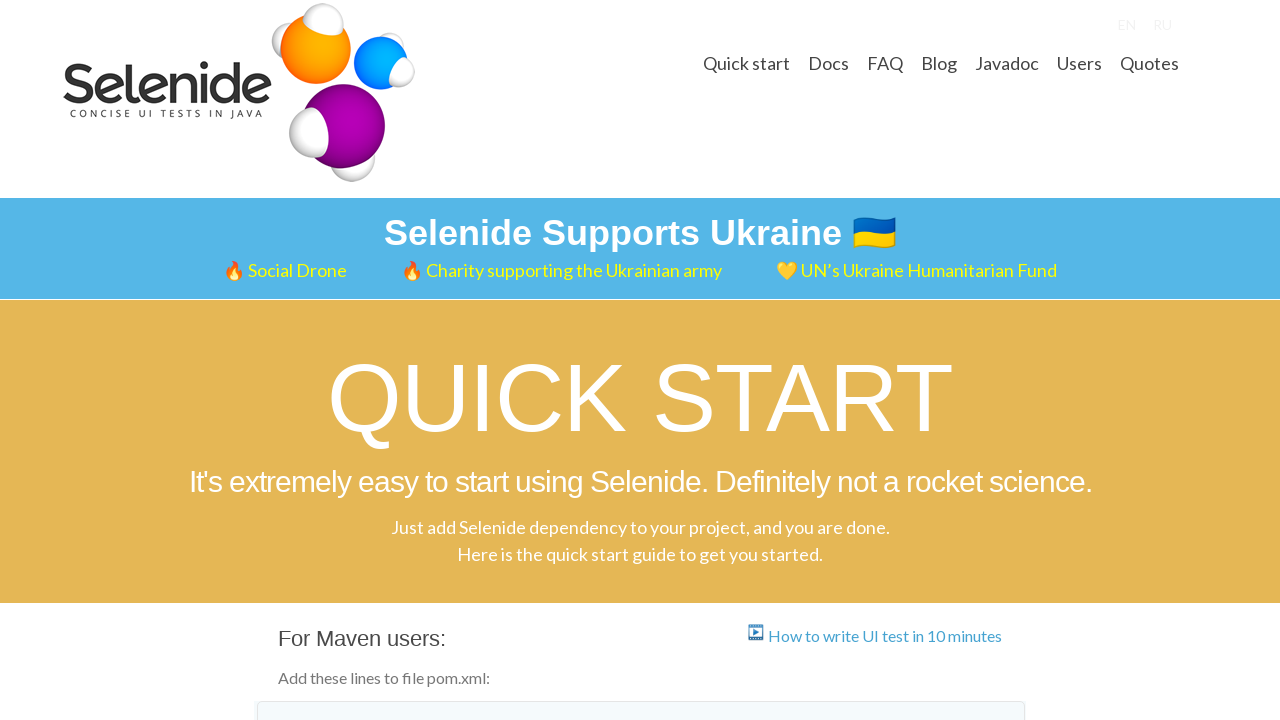

Verified 'Selenide examples' link href is https://github.com/selenide-examples
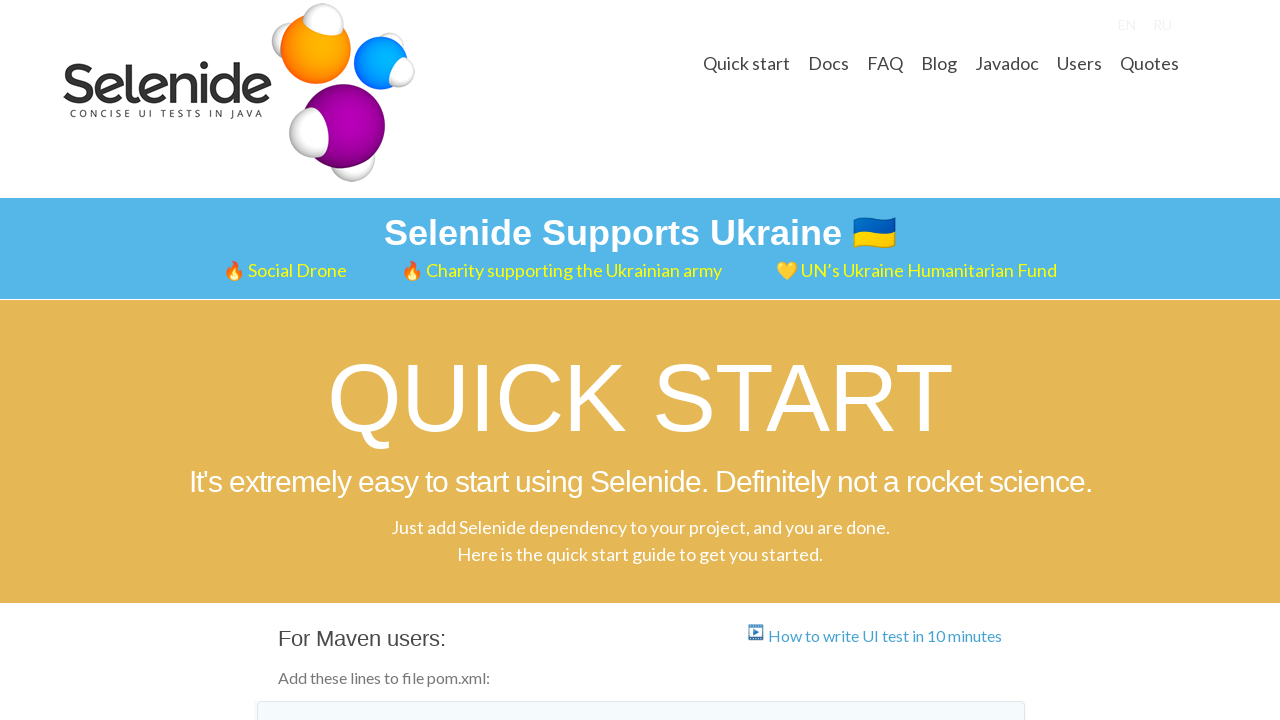

Clicked 'Selenide examples' link using JavaScript
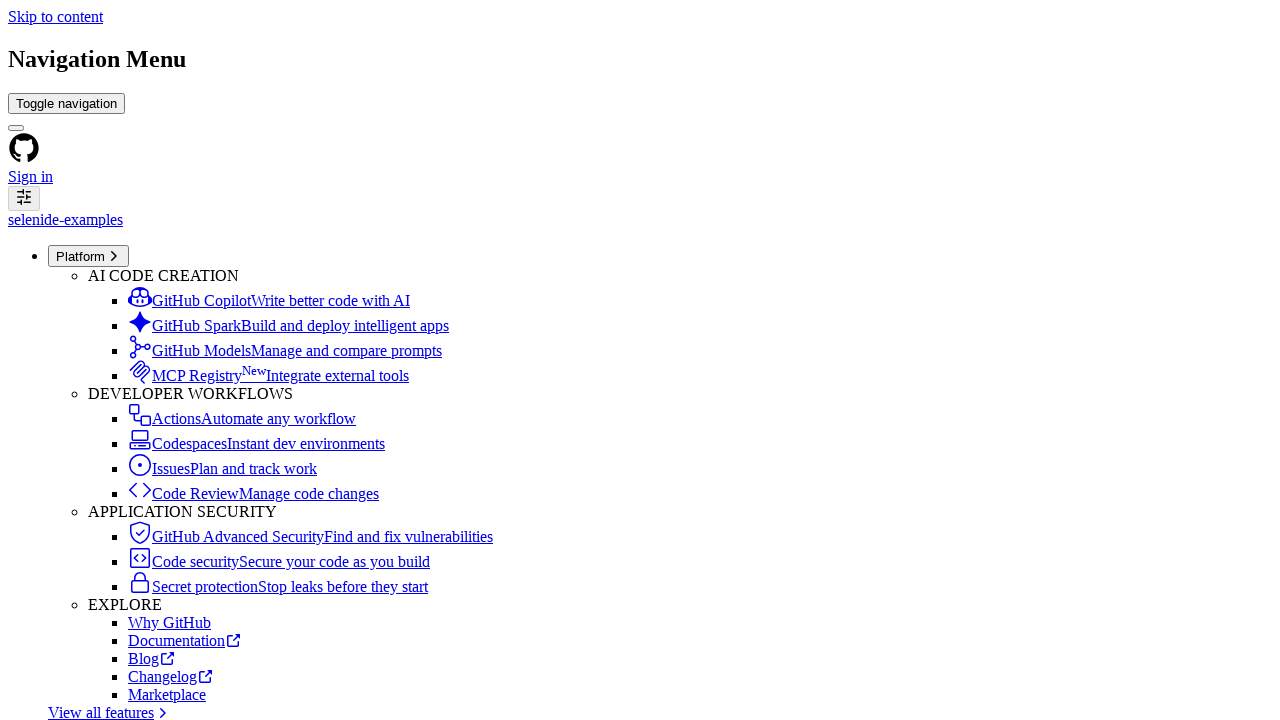

Waited for GitHub organization page header to load
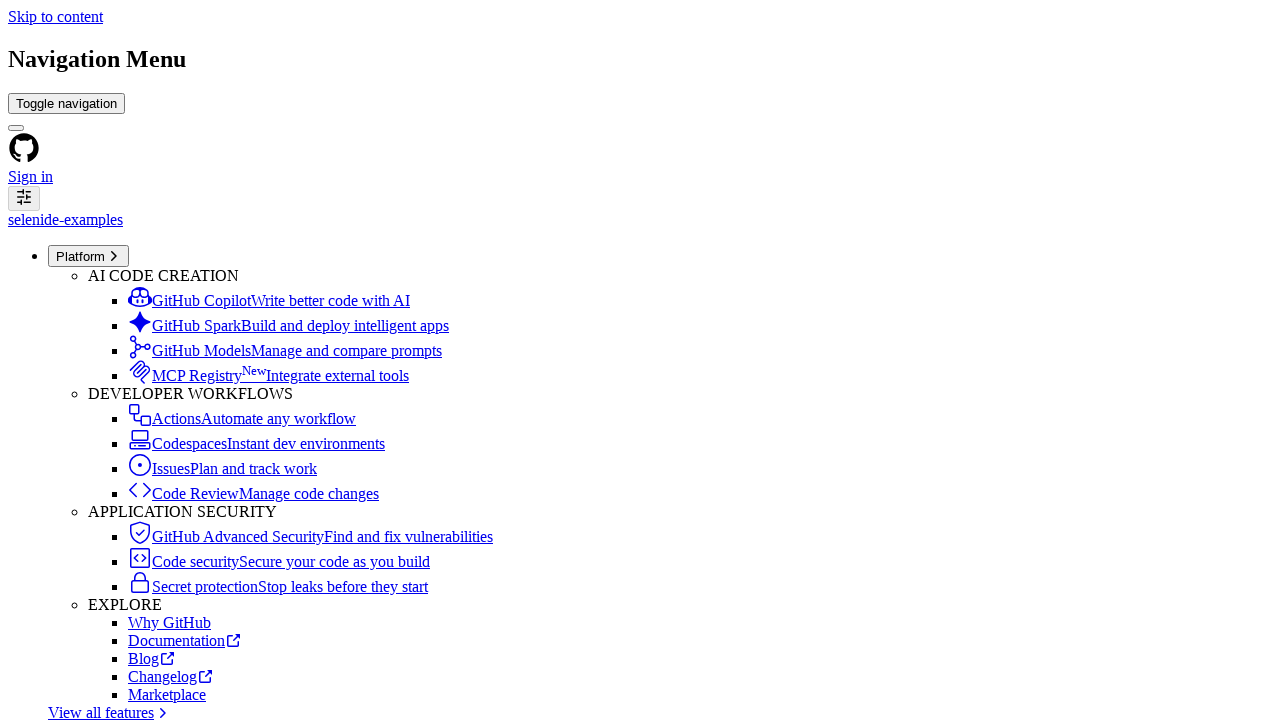

Verified 'Selenide examples' text is present in organization page header
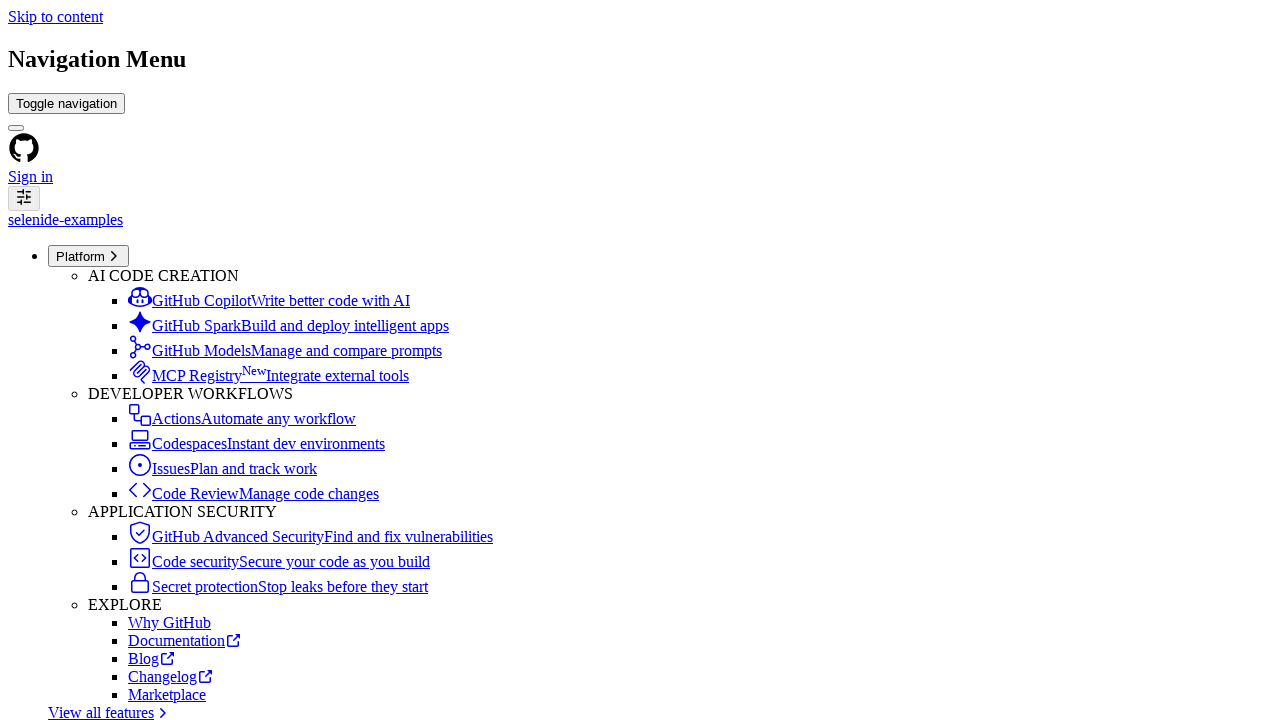

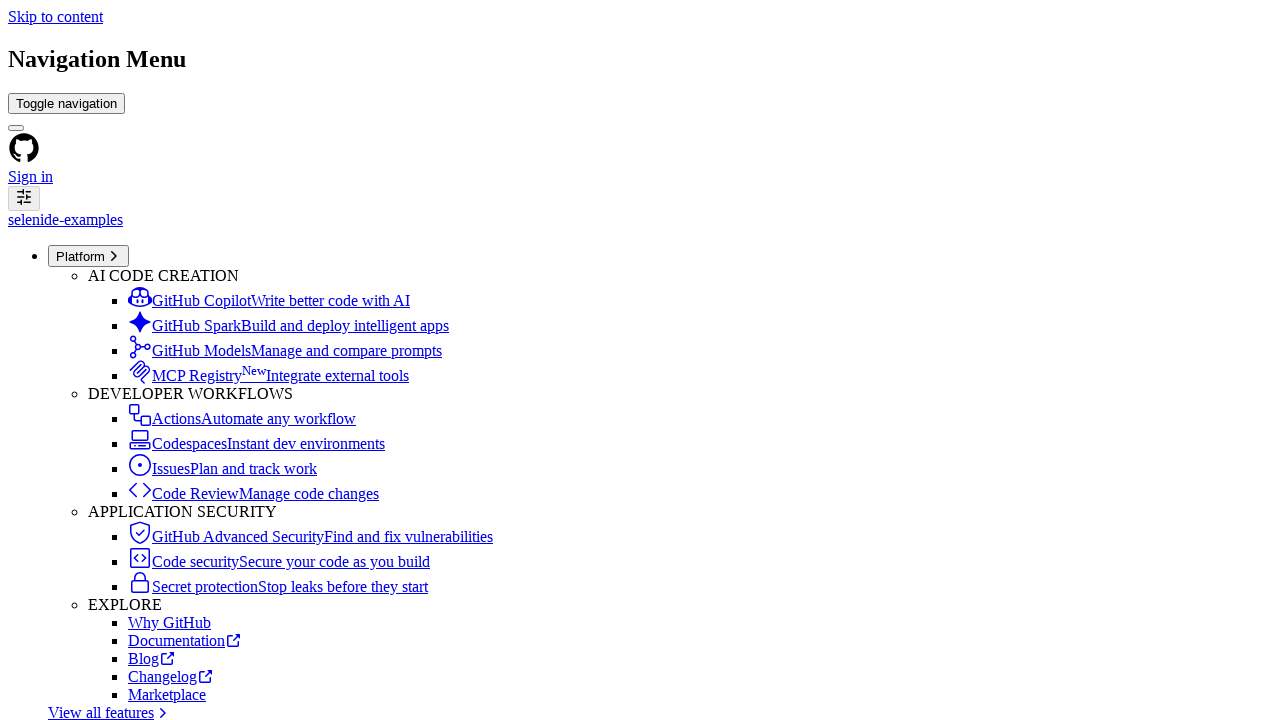